Tests menu bar functionality by clicking on menu items and retrieving menu text

Starting URL: https://www.leafground.com/

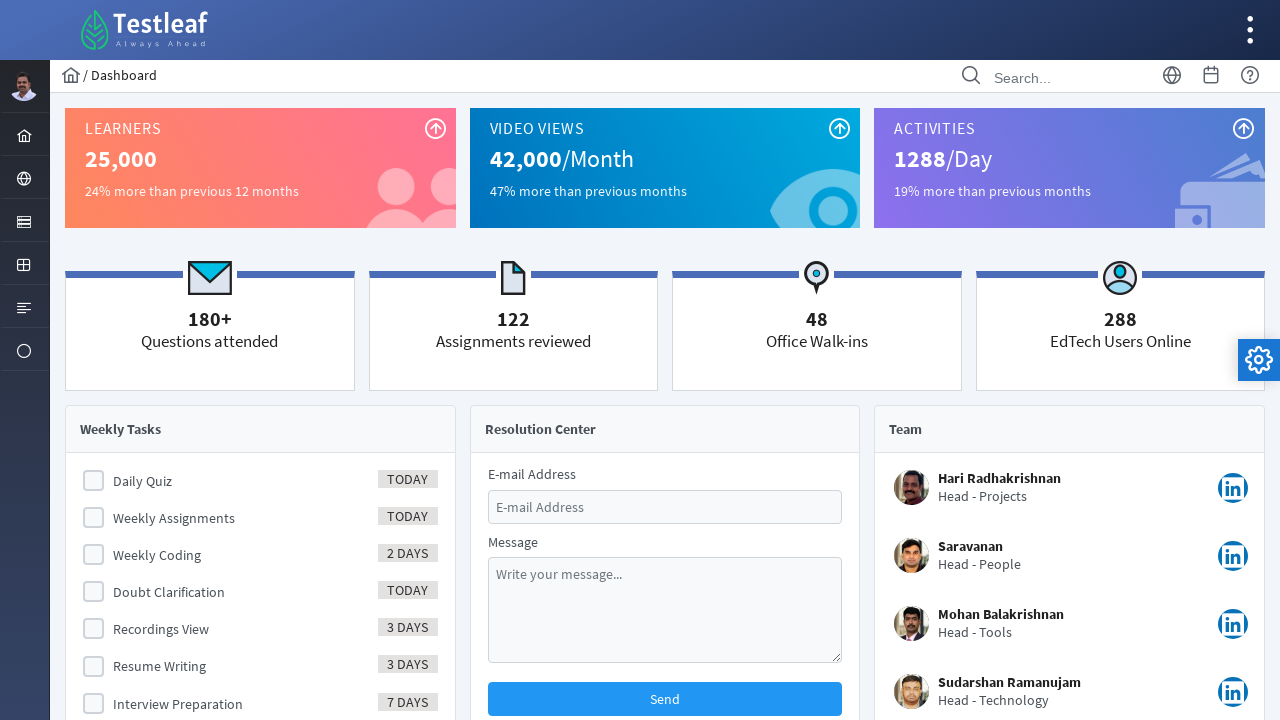

Clicked on menu form button at (24, 306) on #menuform\:j_idt42
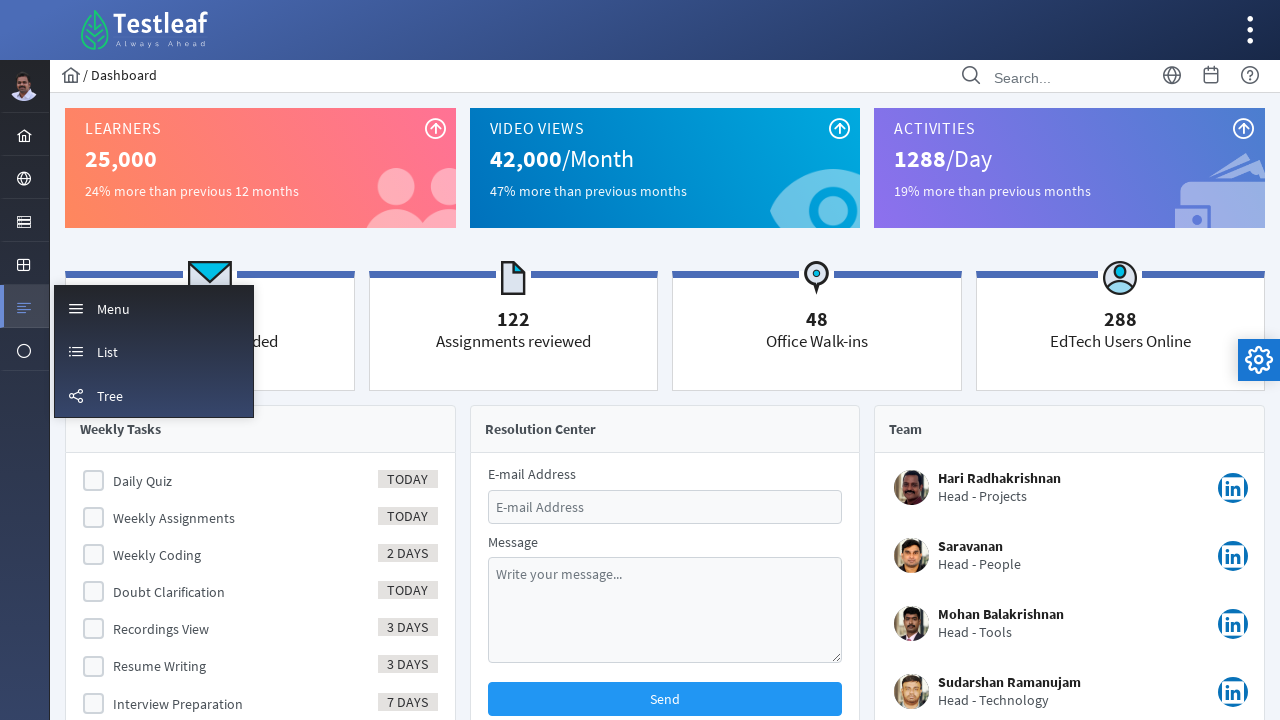

Clicked on menu to open it at (154, 308) on #menuform\:m_menu
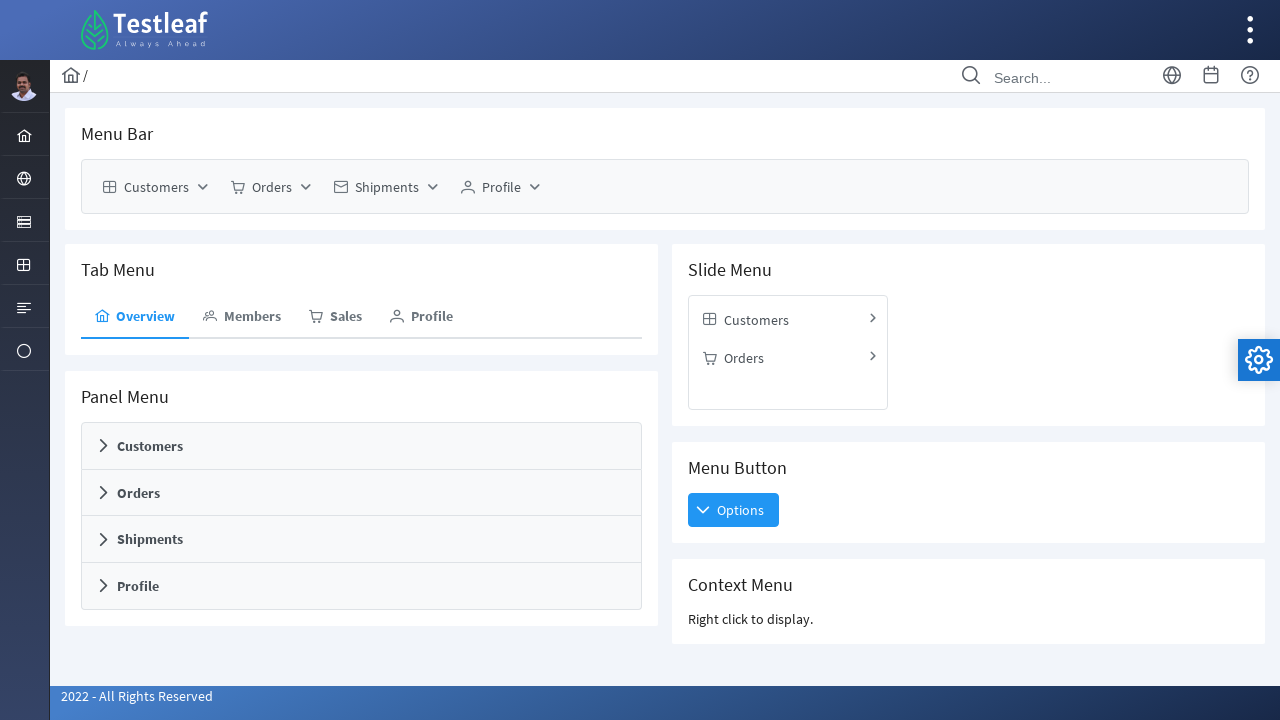

Menu items loaded and became visible
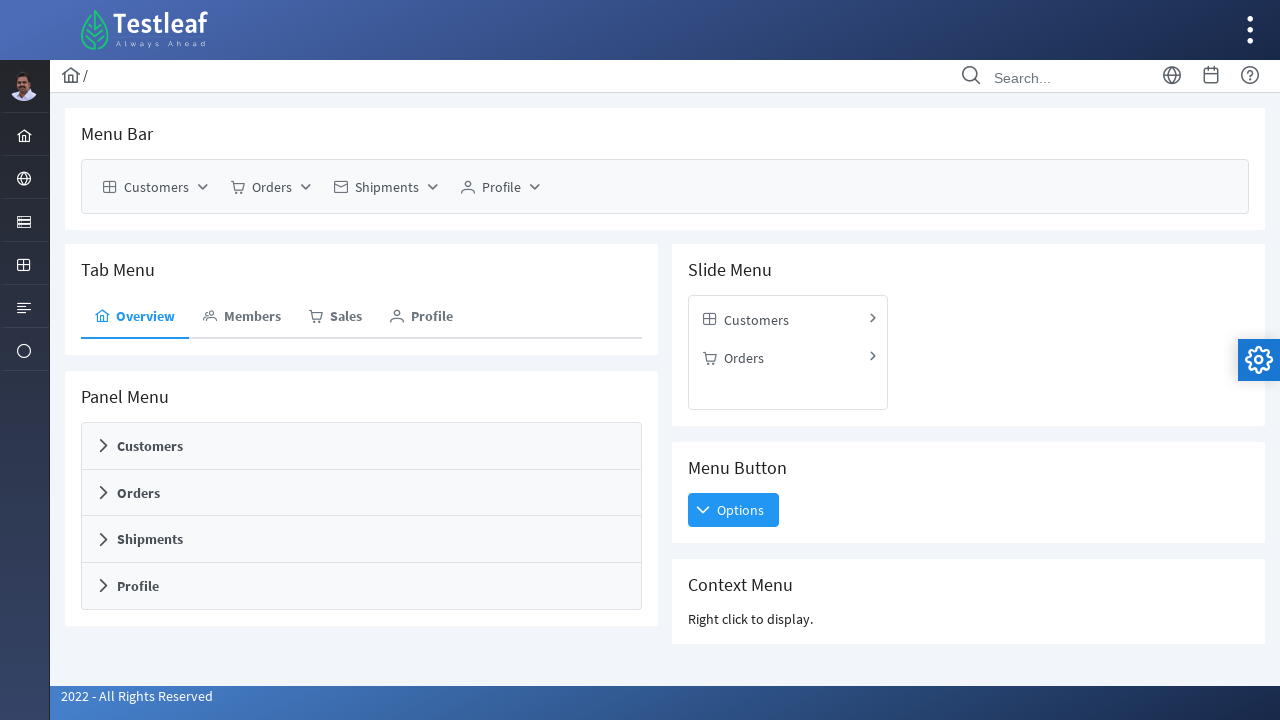

Retrieved 15 menu items from the menu
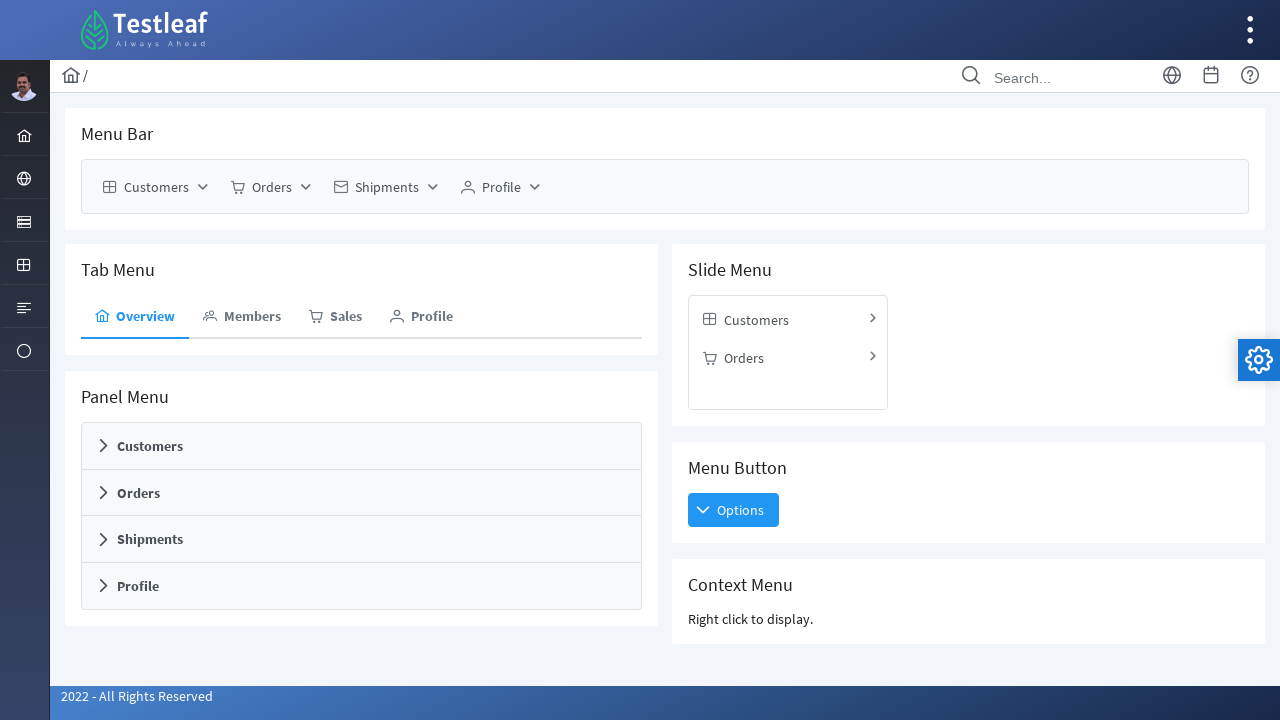

Retrieved text content from menu item: Customers
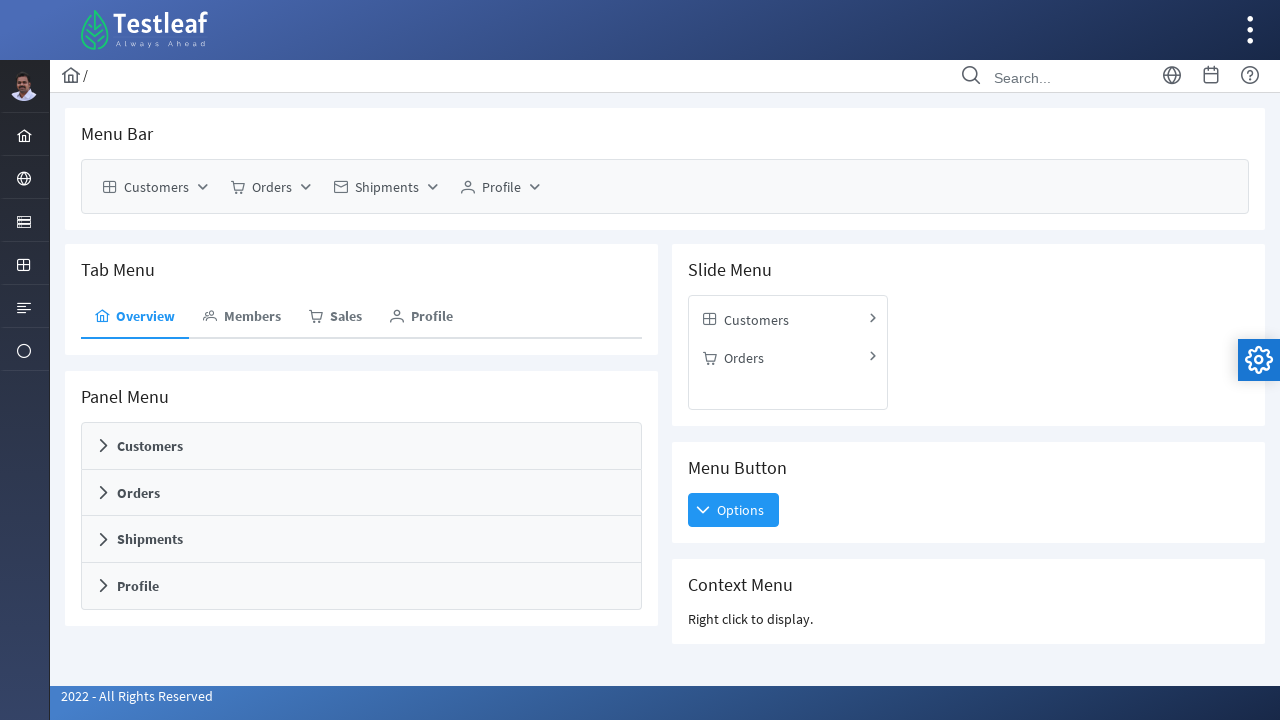

Retrieved text content from menu item: New
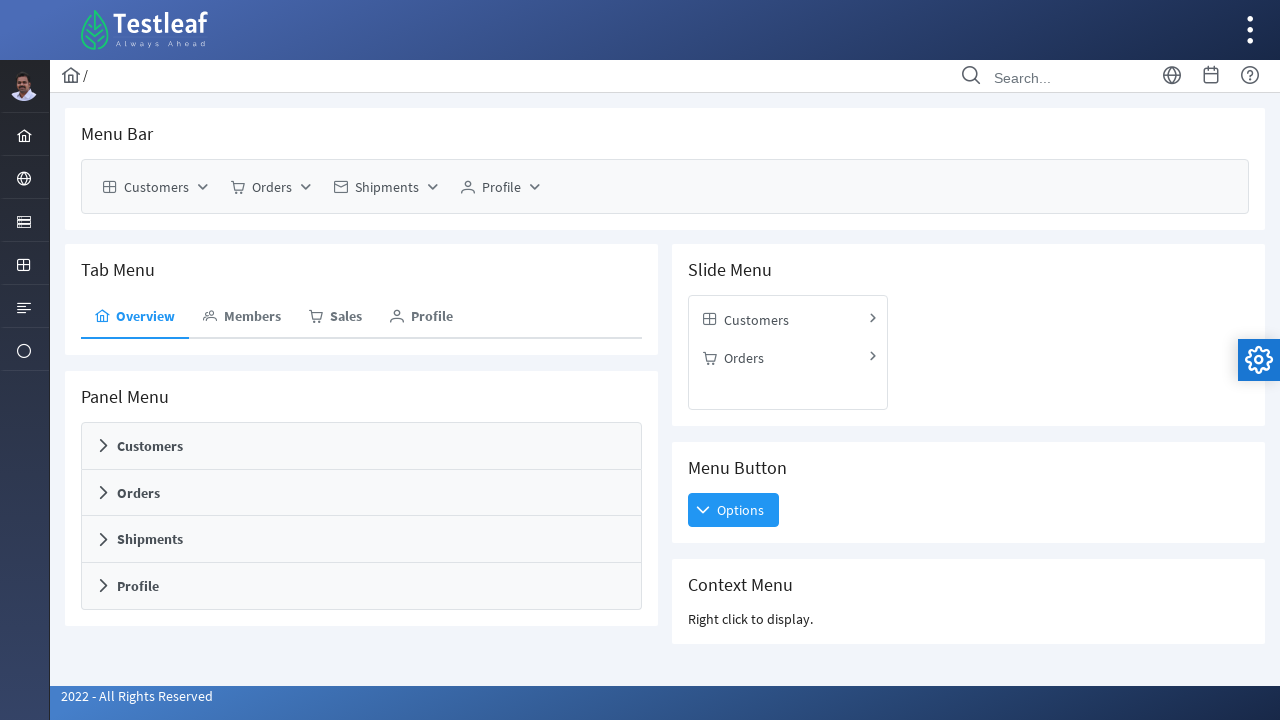

Retrieved text content from menu item: Customer
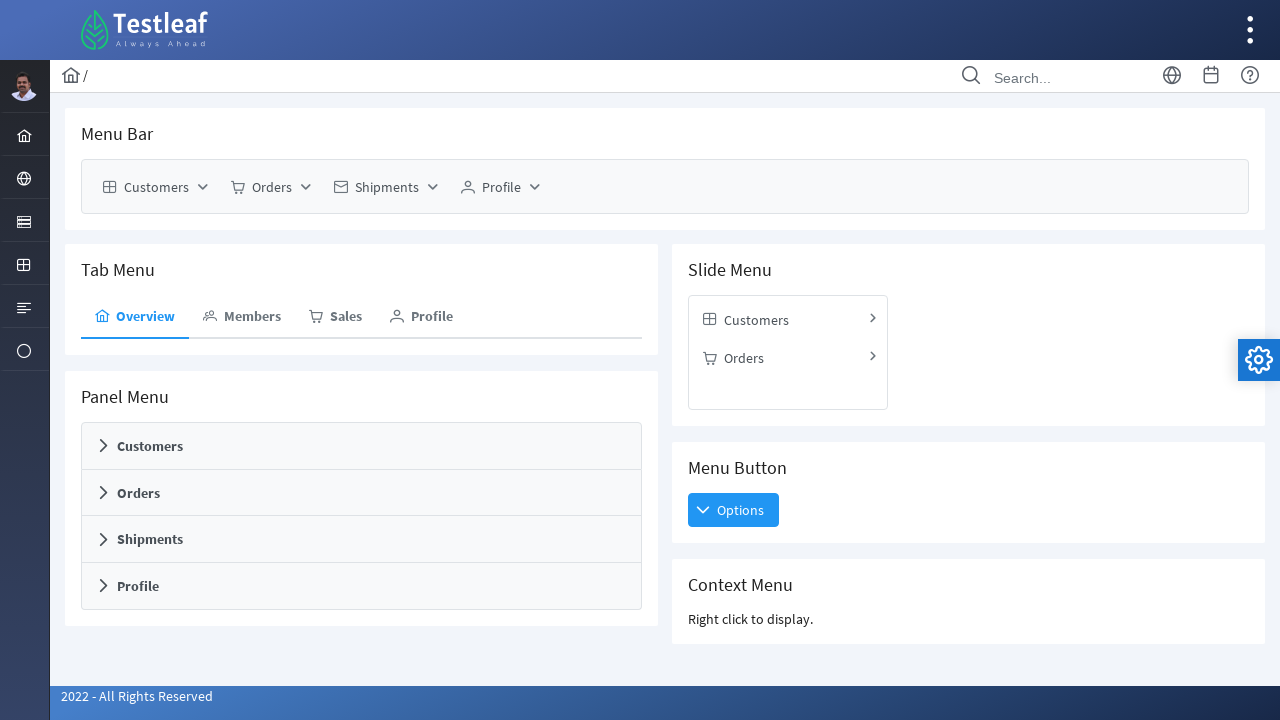

Retrieved text content from menu item: Duplicate
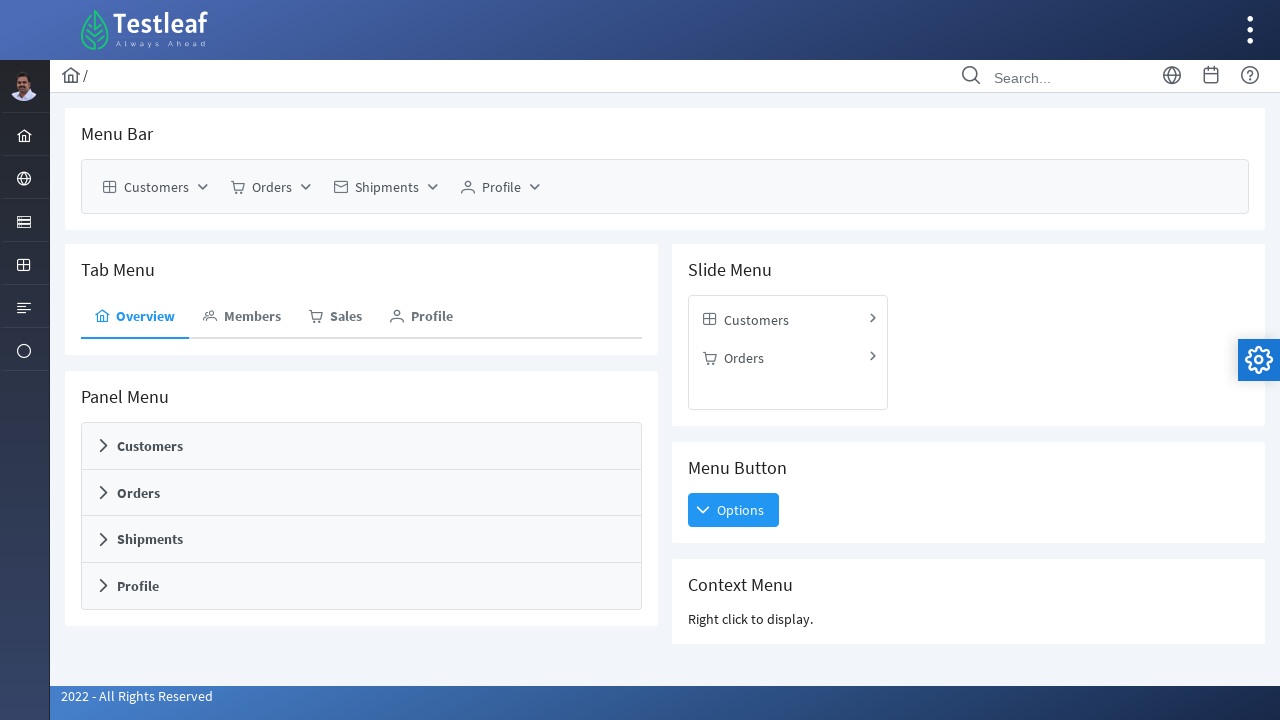

Retrieved text content from menu item: Edit
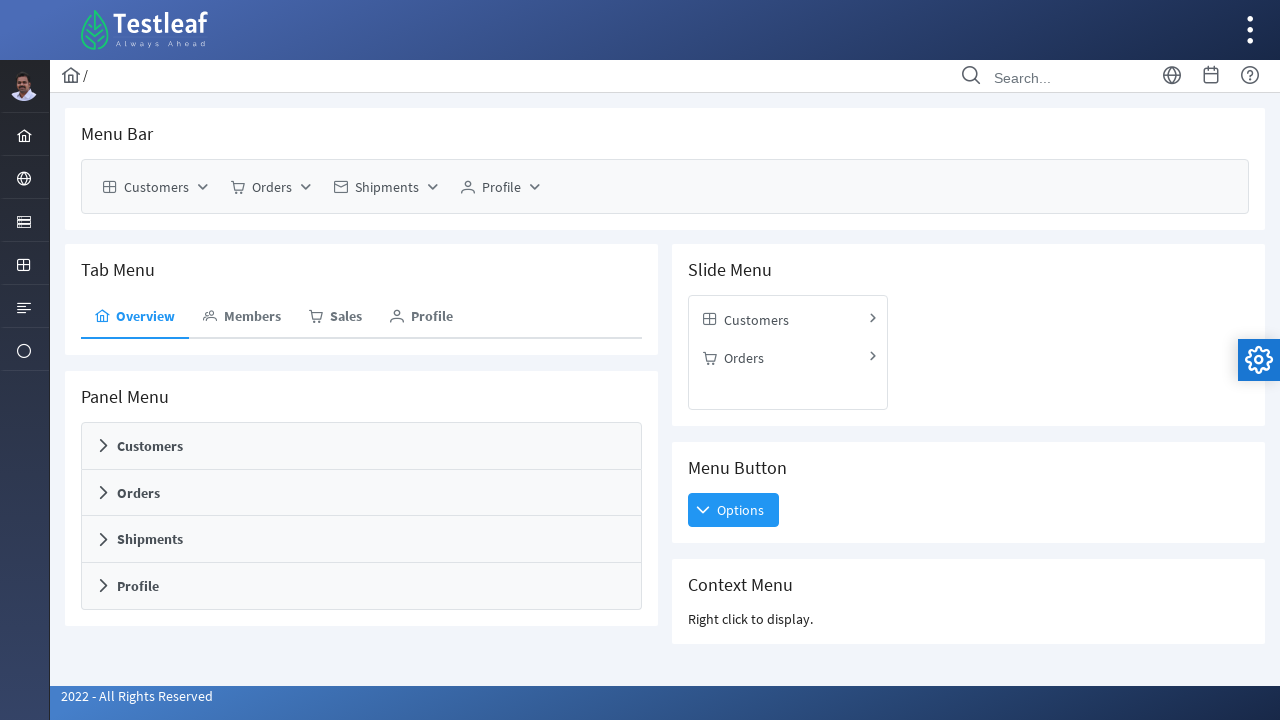

Retrieved text content from menu item: Orders
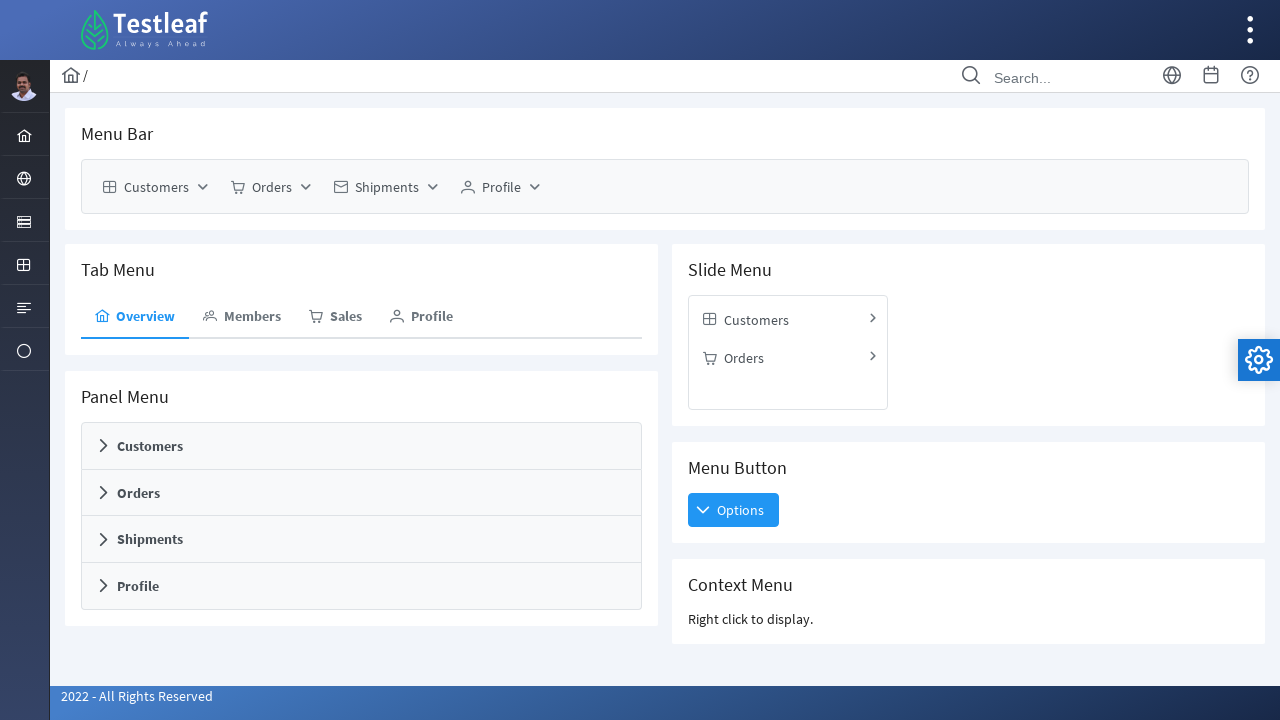

Retrieved text content from menu item: View
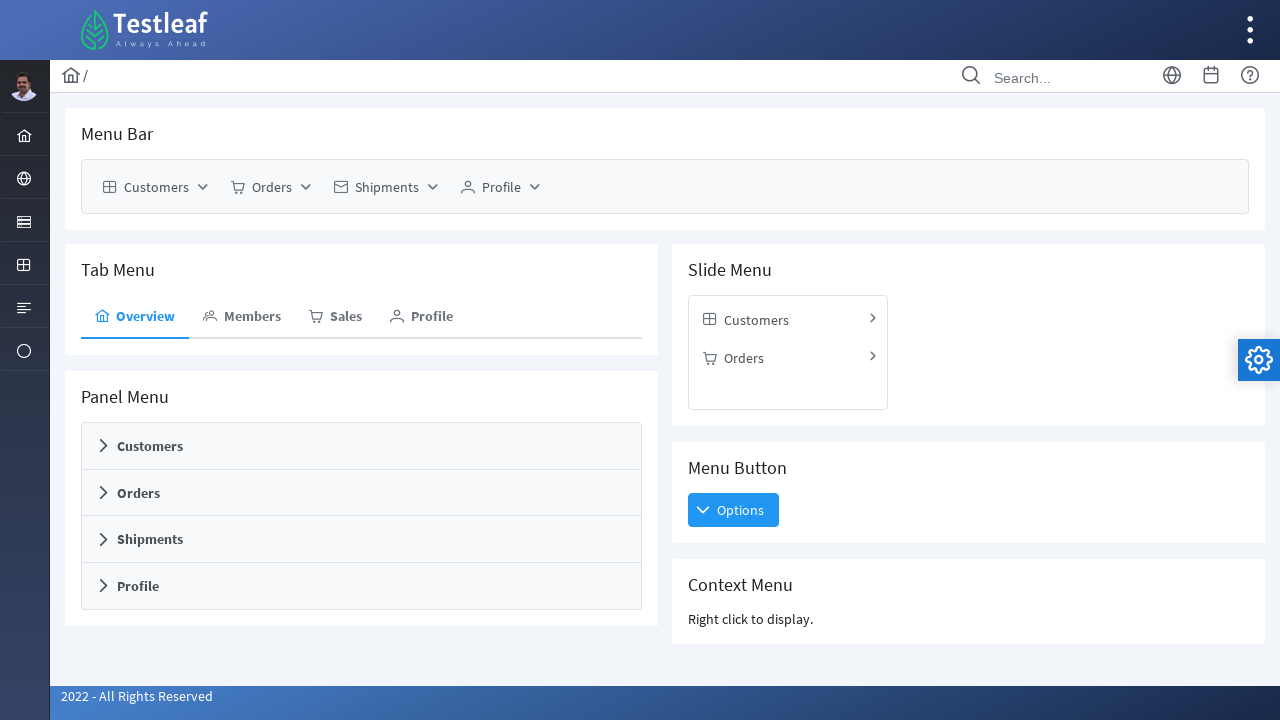

Retrieved text content from menu item: Search
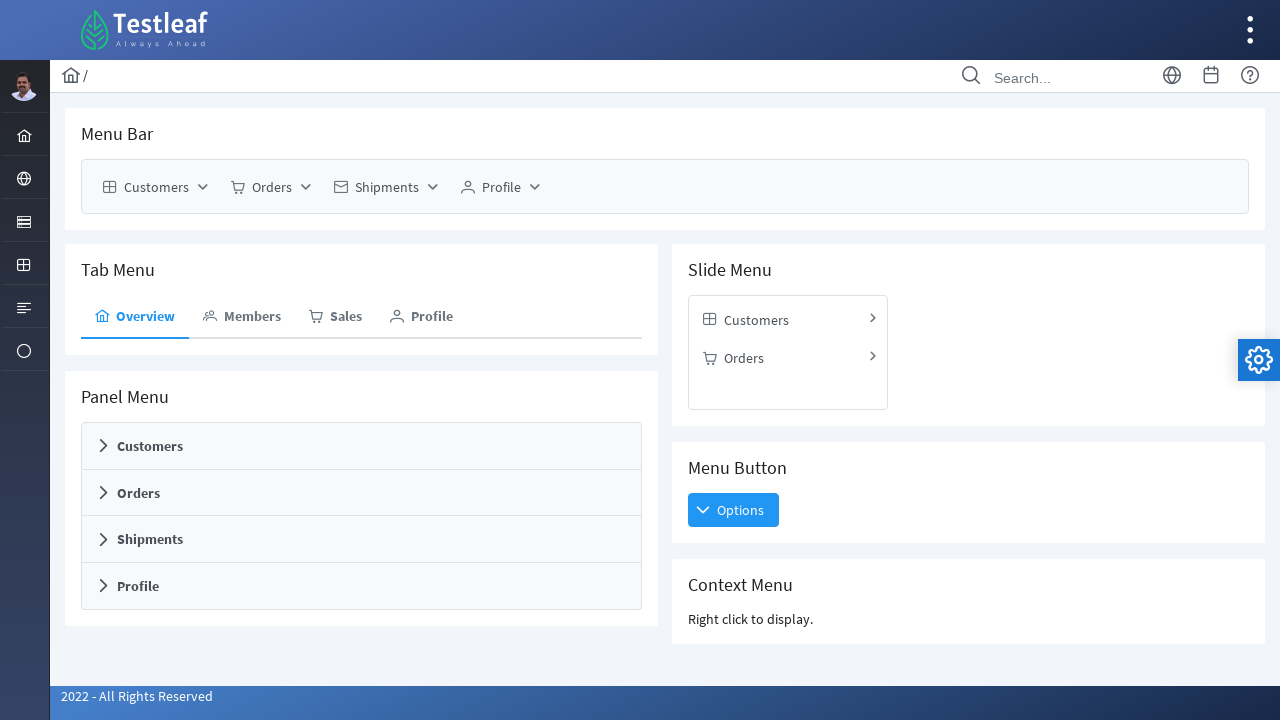

Retrieved text content from menu item: Shipments
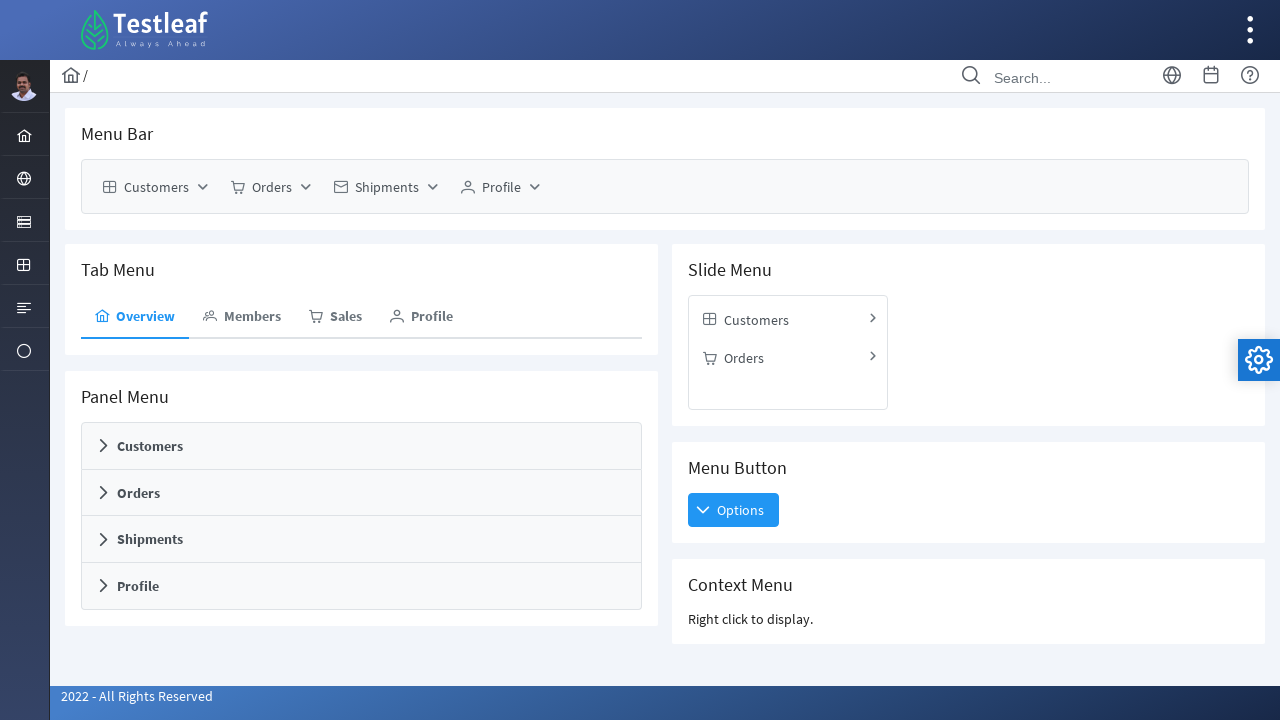

Retrieved text content from menu item: Tracker
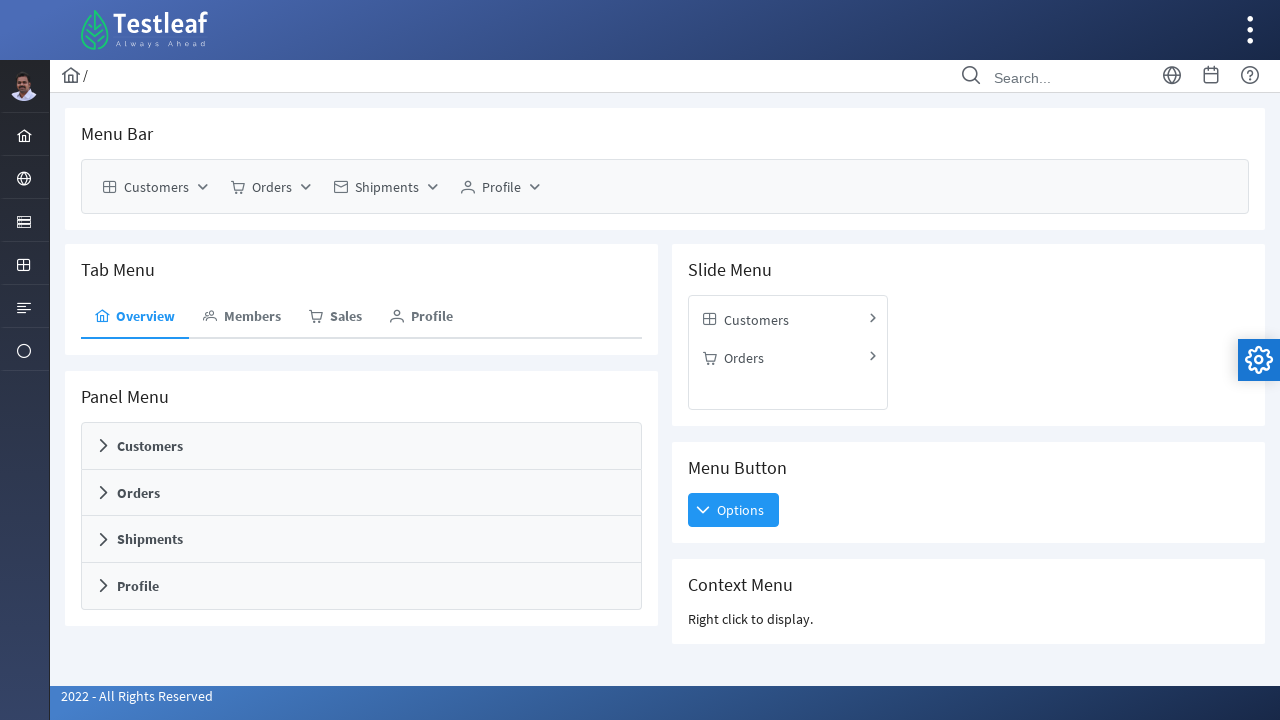

Retrieved text content from menu item: Map
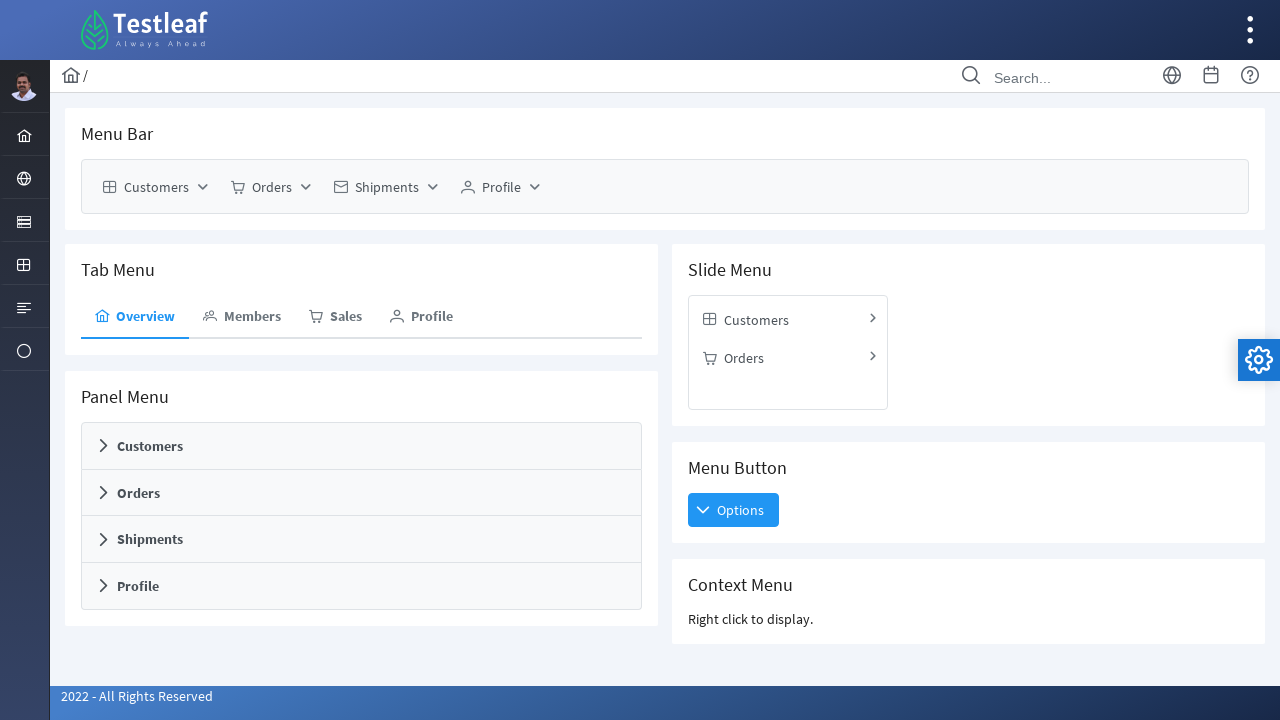

Retrieved text content from menu item: Manage
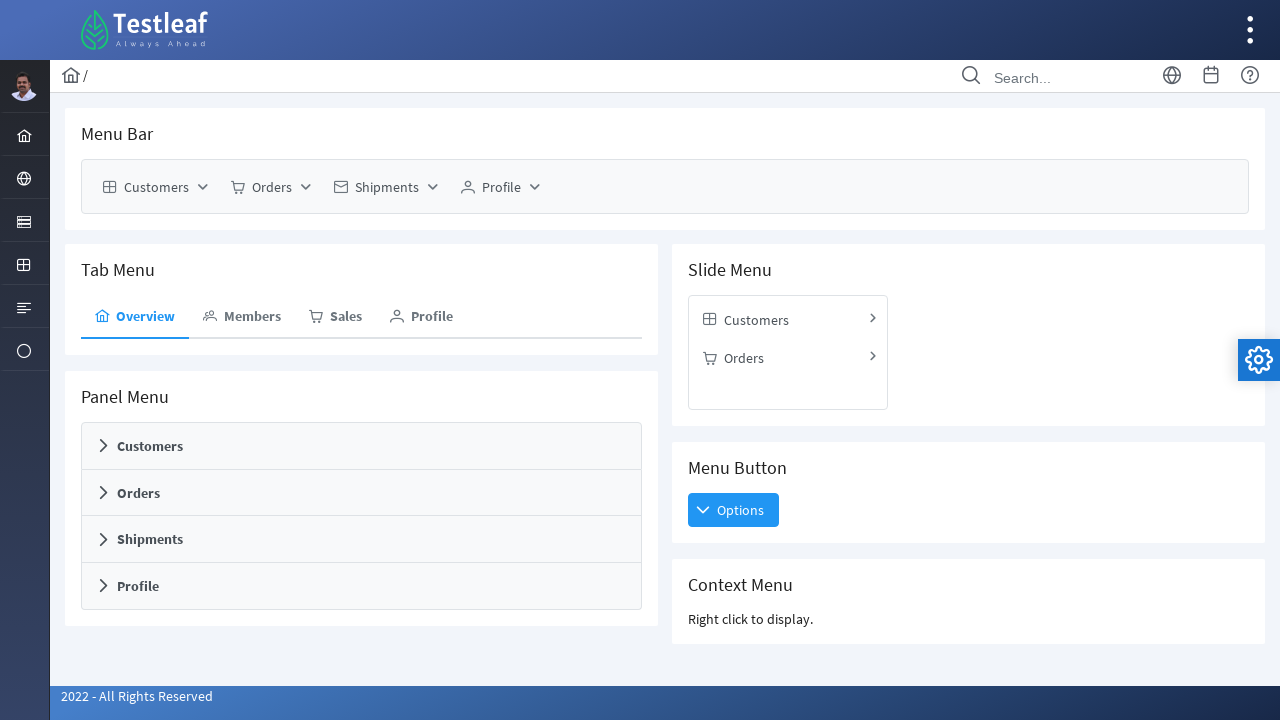

Retrieved text content from menu item: Profile
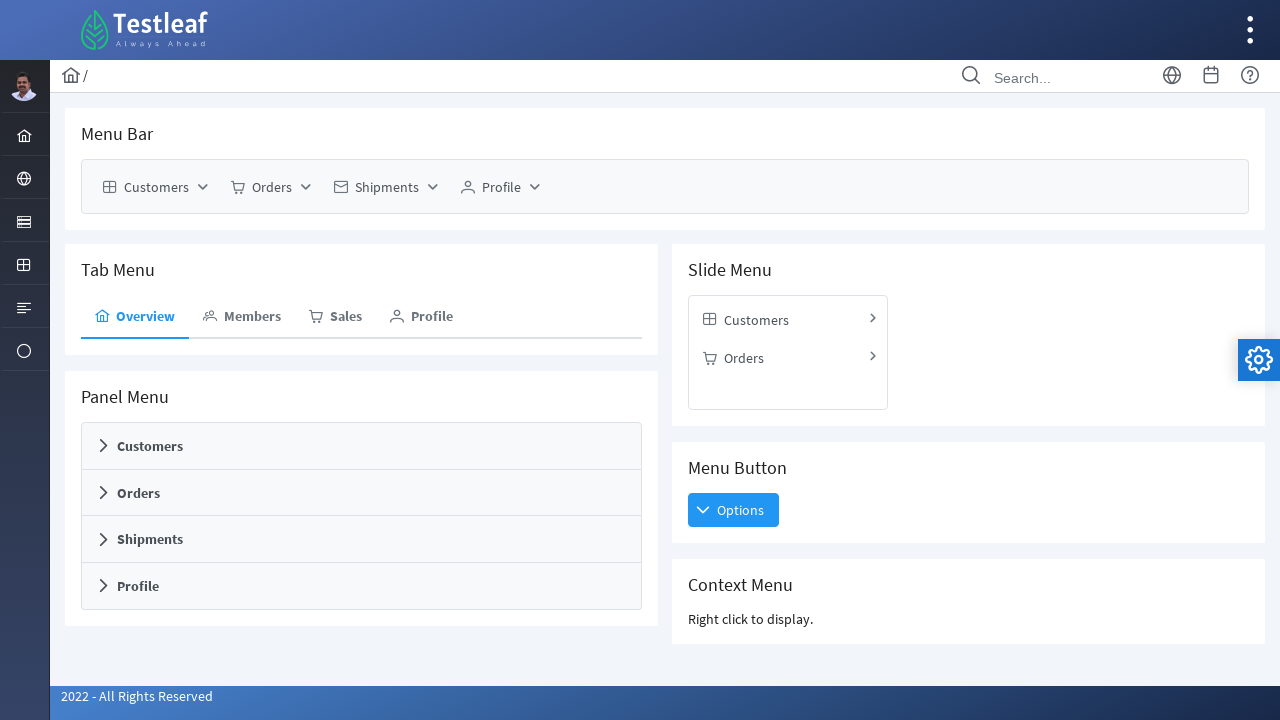

Retrieved text content from menu item: Settings
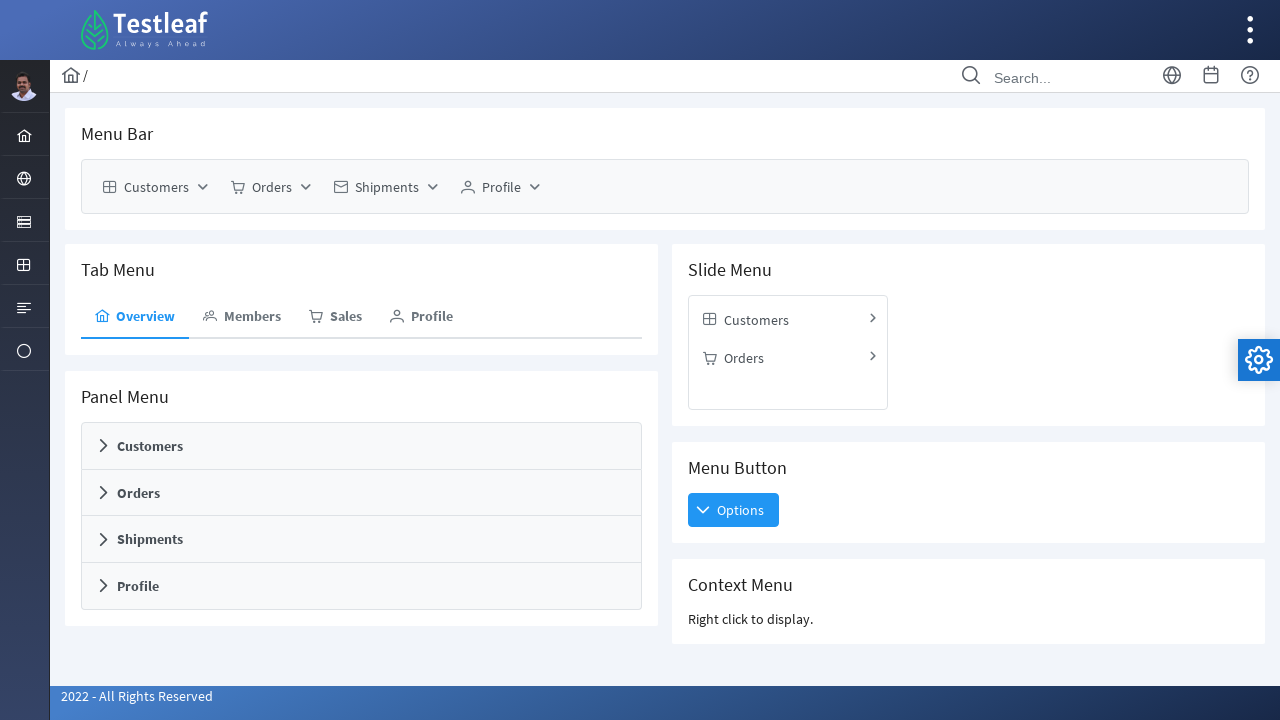

Retrieved text content from menu item: Billing
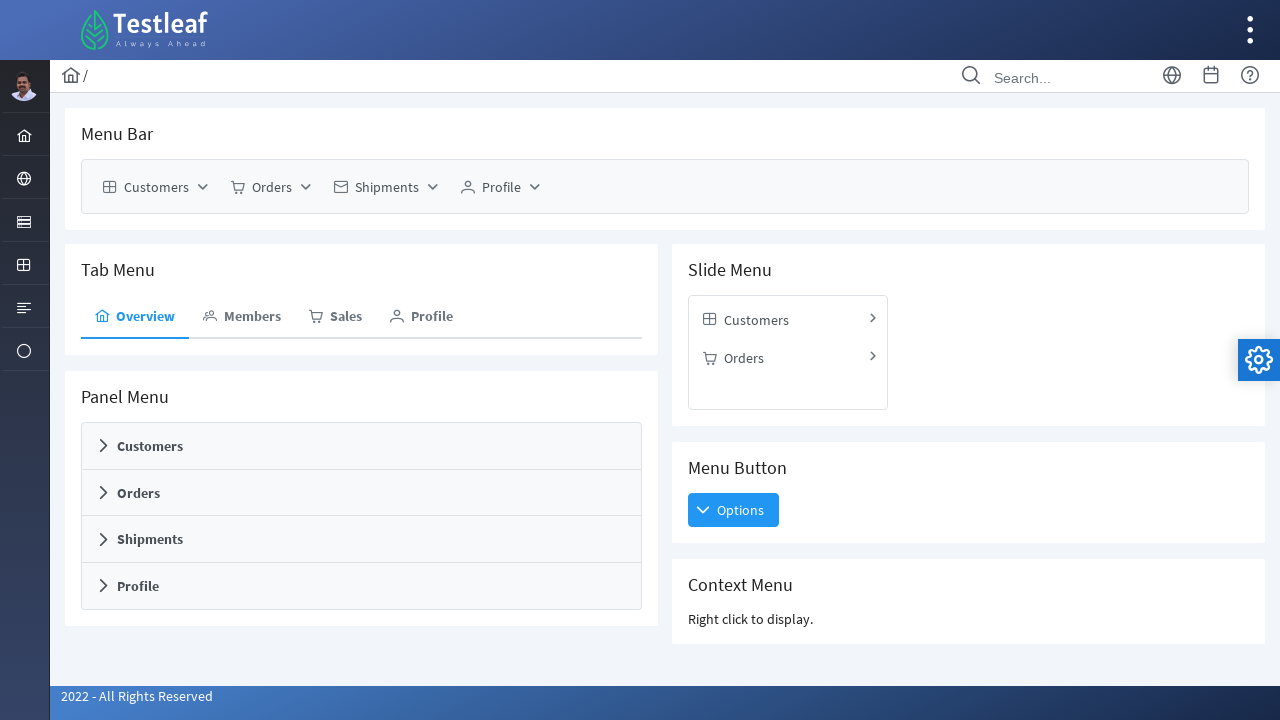

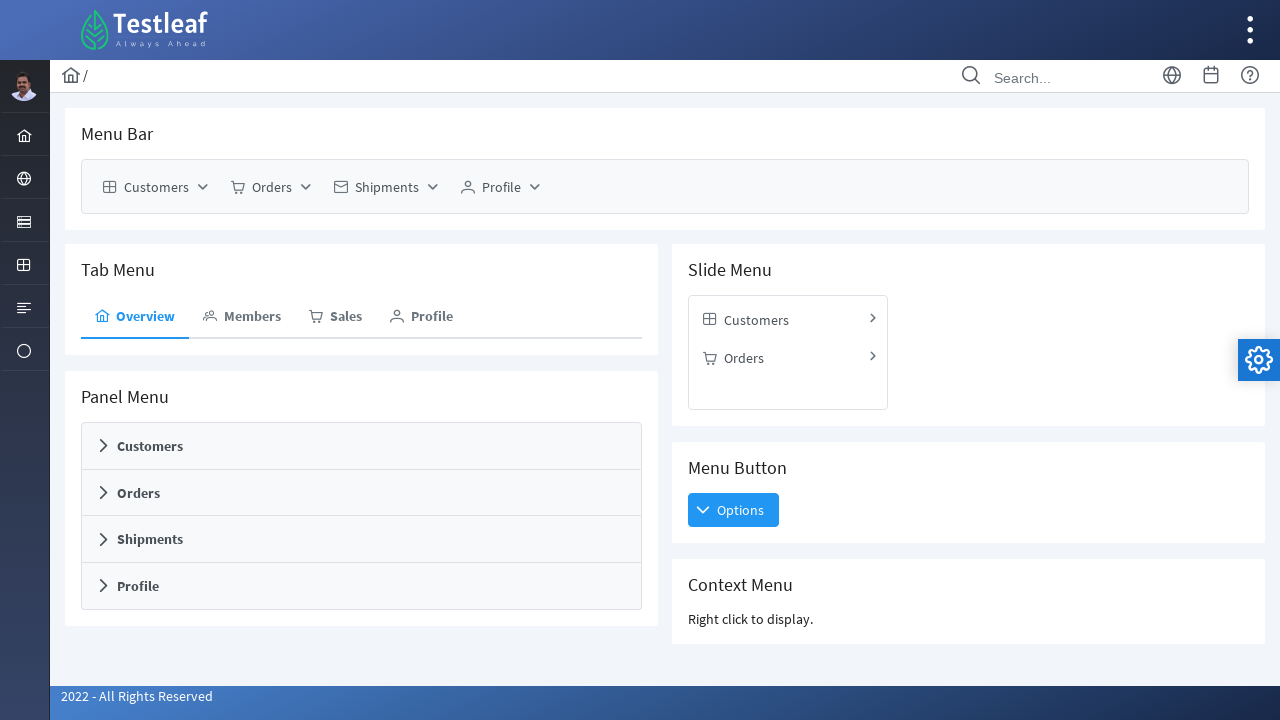